Joins a live streaming session as a student by entering a student name, clicking OK, and navigating through the UI using keyboard interactions to accept media permissions.

Starting URL: https://live.monetanalytics.com/stu_proc/student.html#

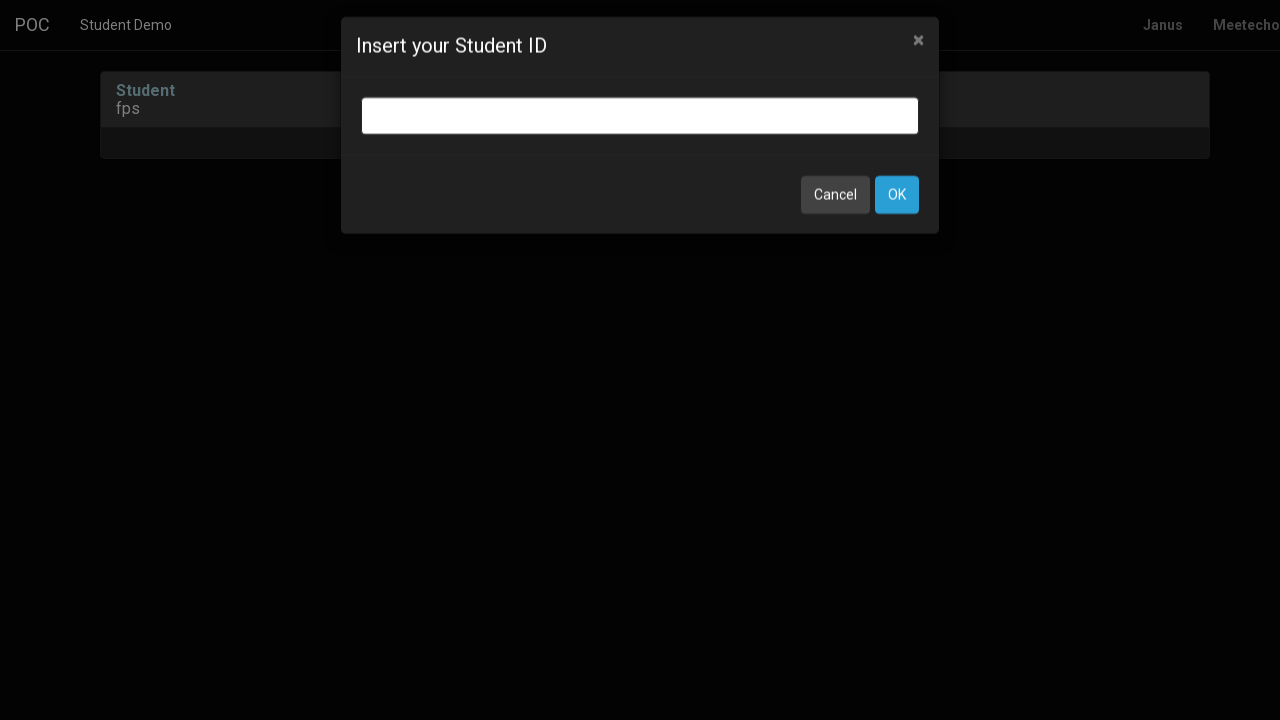

Entered student name 'Student-97' in input field on input.bootbox-input.bootbox-input-text.form-control
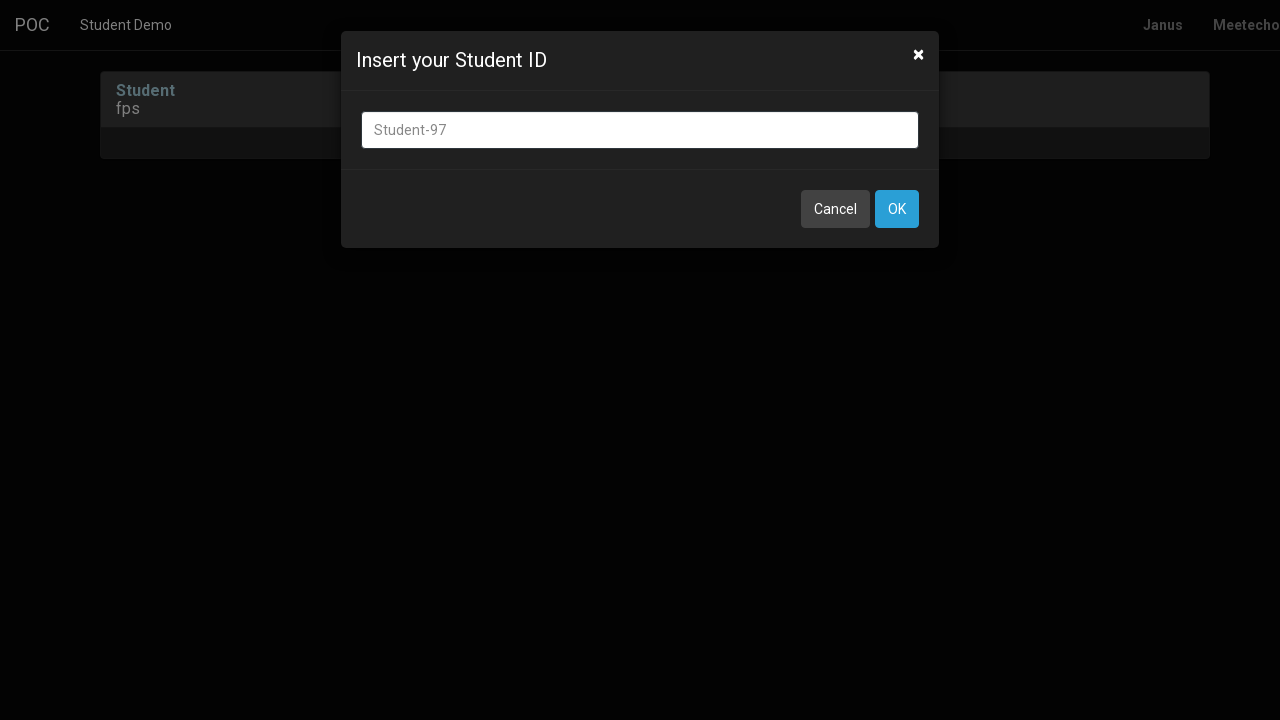

Clicked OK button to confirm student name at (897, 209) on button:has-text('OK')
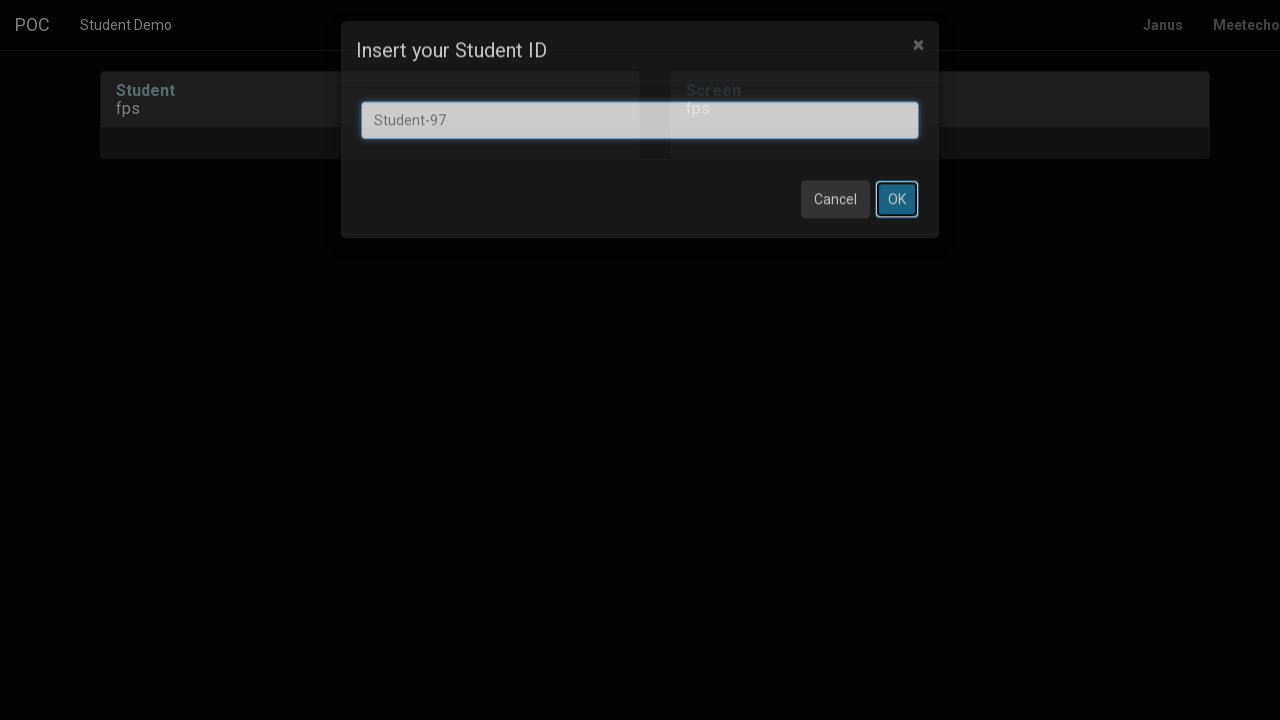

Waited 8 seconds for page to load after OK button click
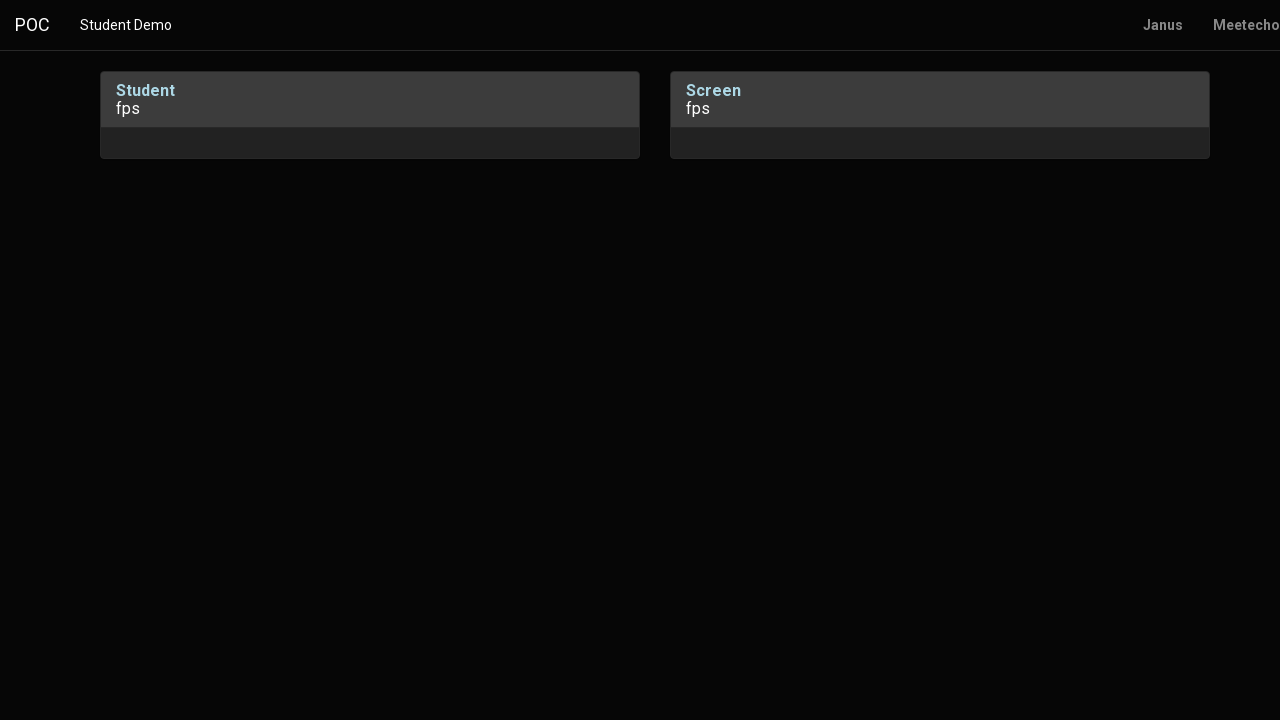

Pressed Tab to navigate through UI
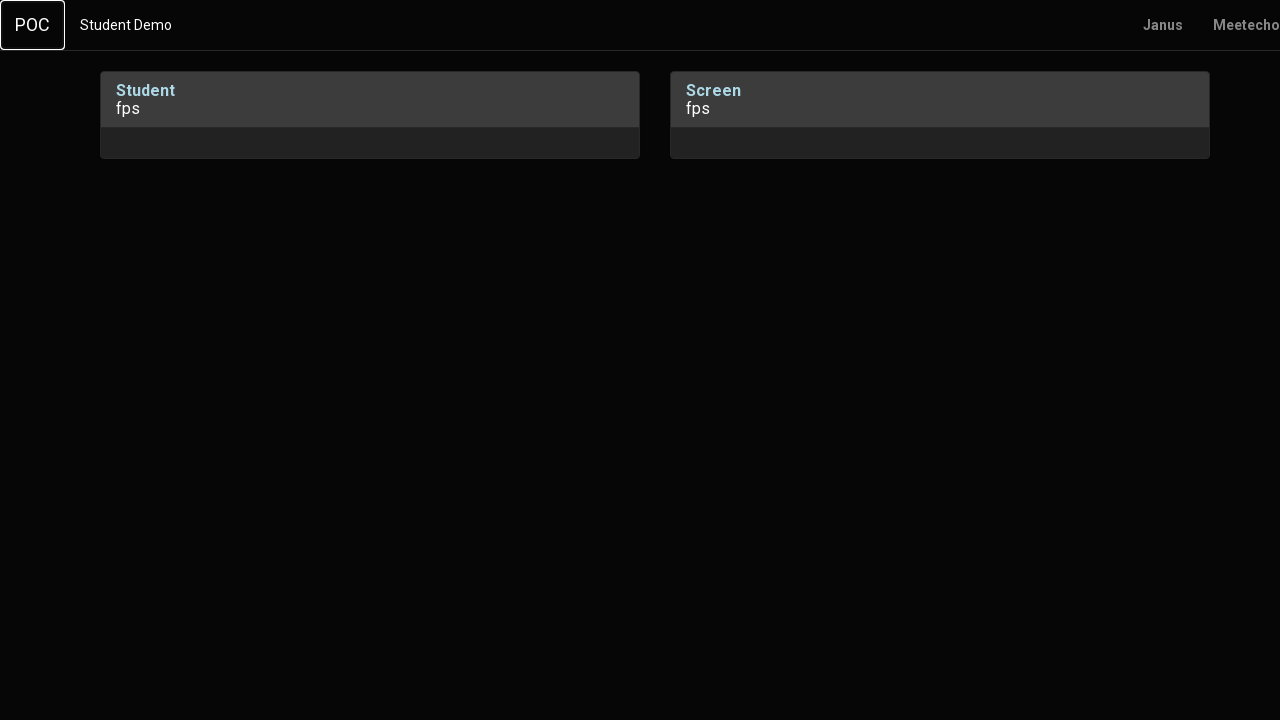

Waited 1 second after Tab press
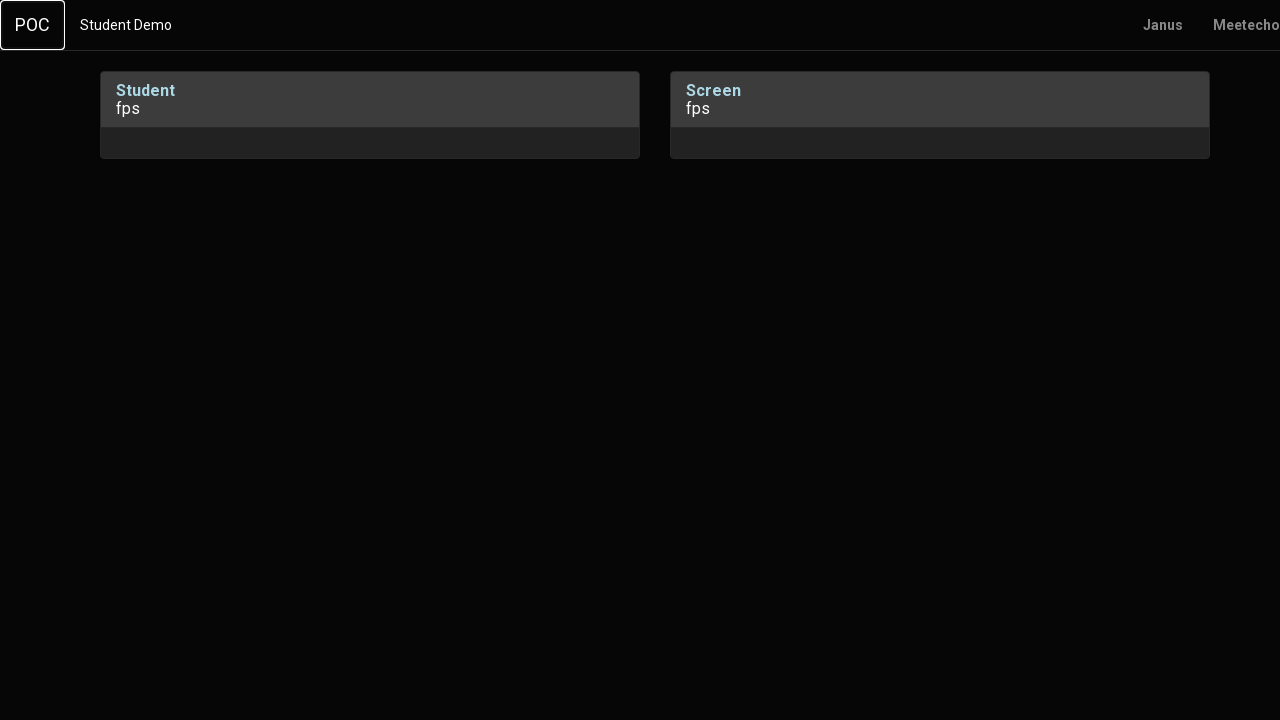

Pressed Enter to accept media permissions
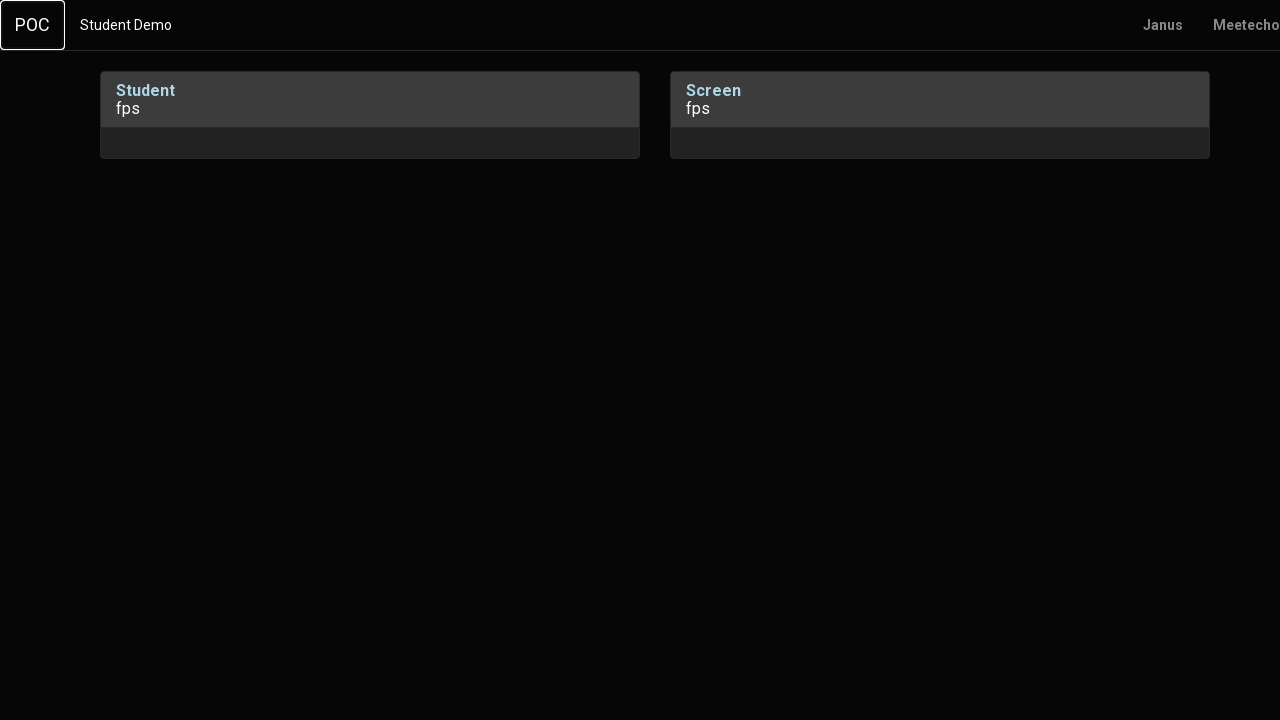

Waited 2 seconds after Enter press
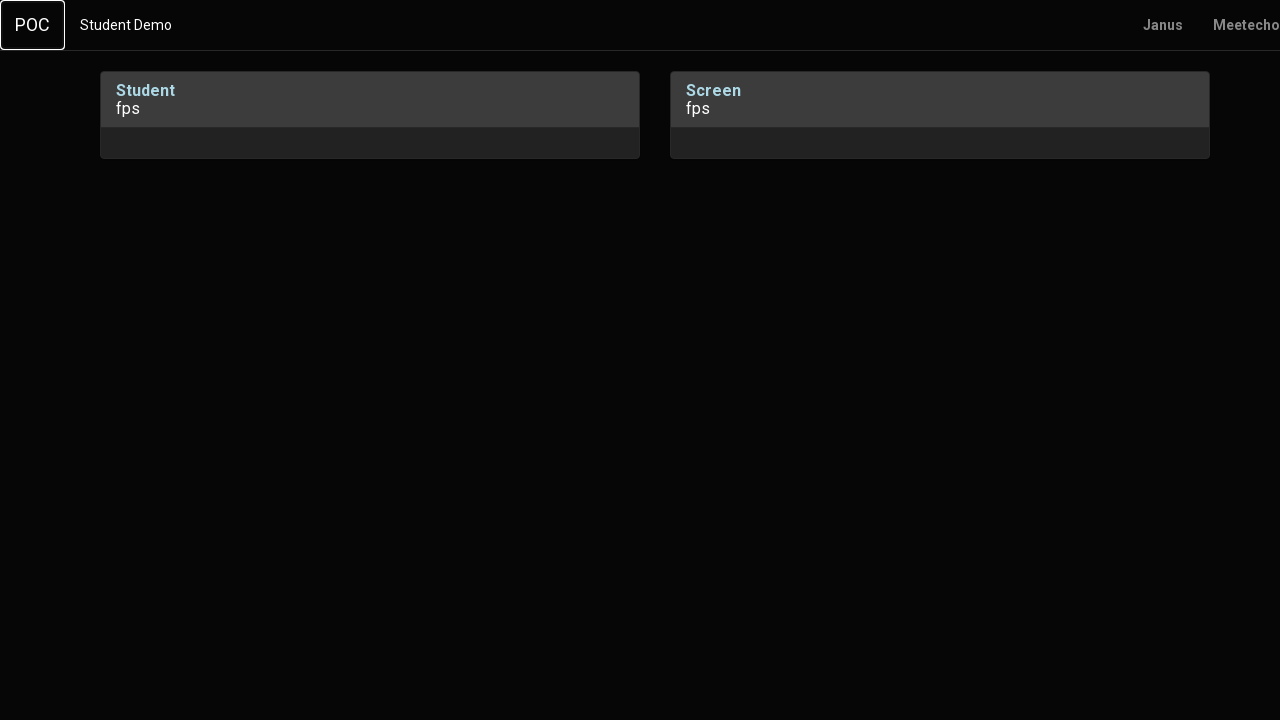

Pressed Tab to navigate to next UI element
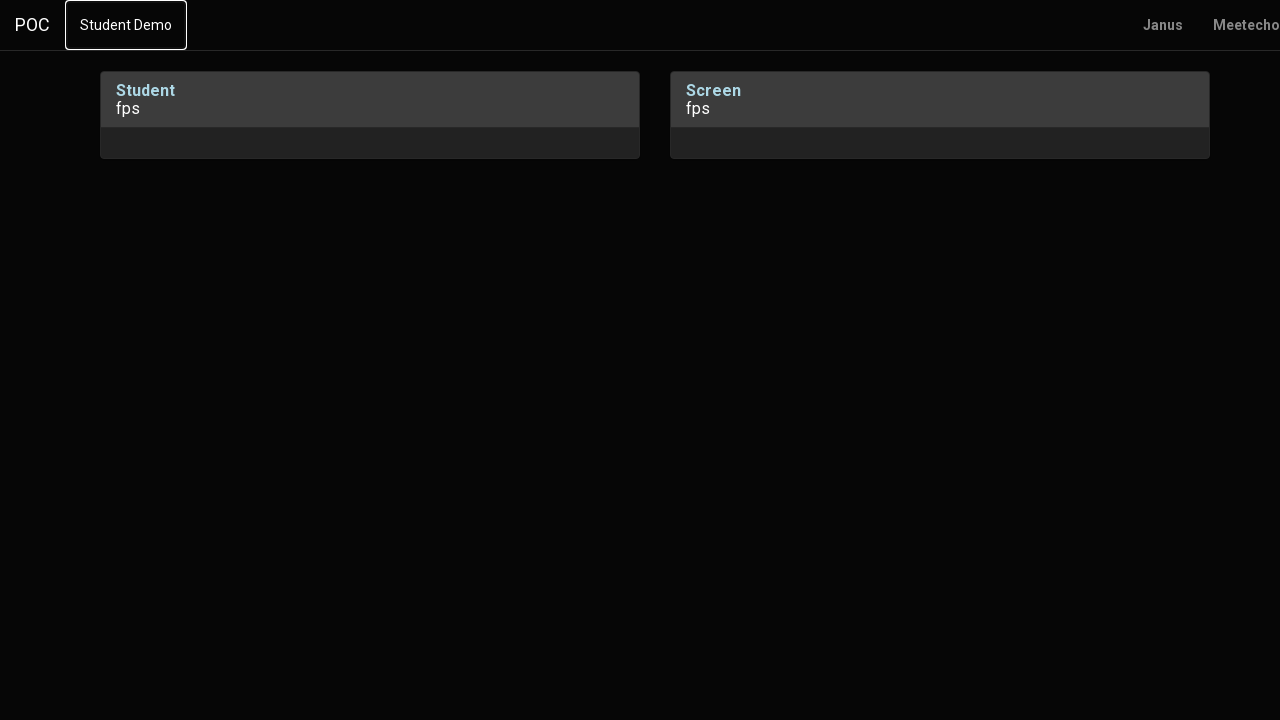

Waited 1 second after first Tab press
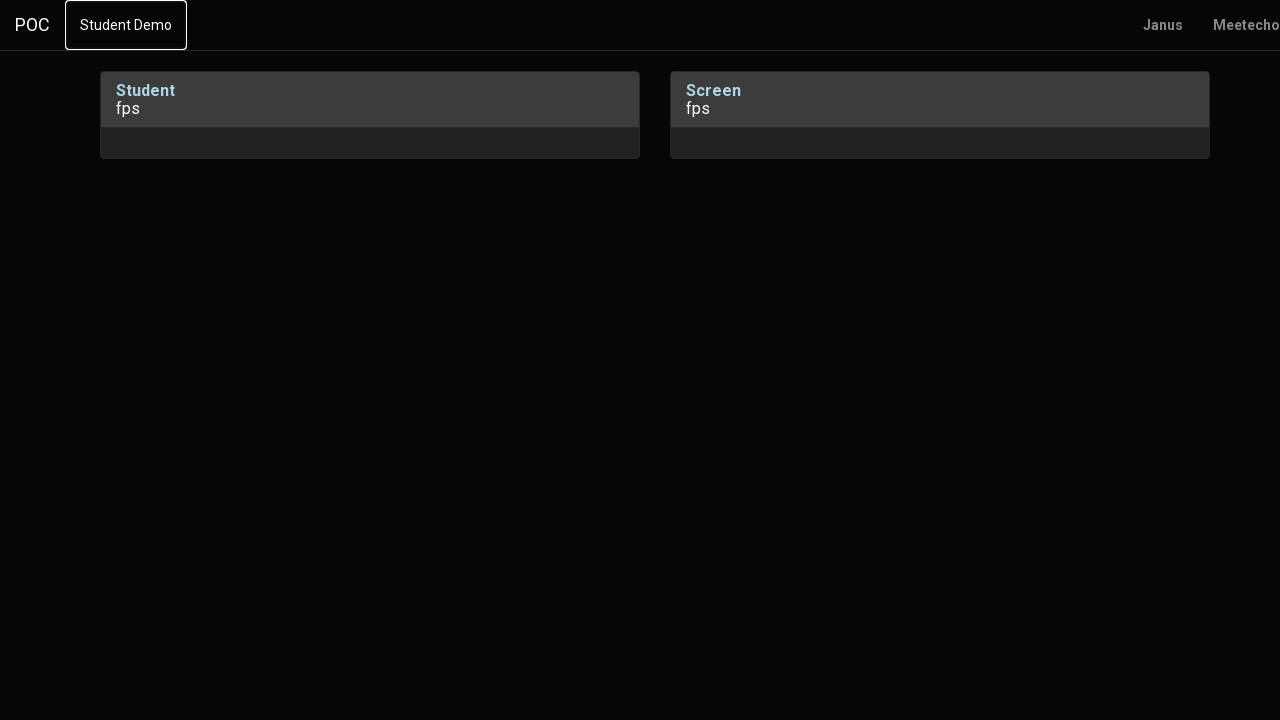

Pressed Tab again to navigate to next UI element
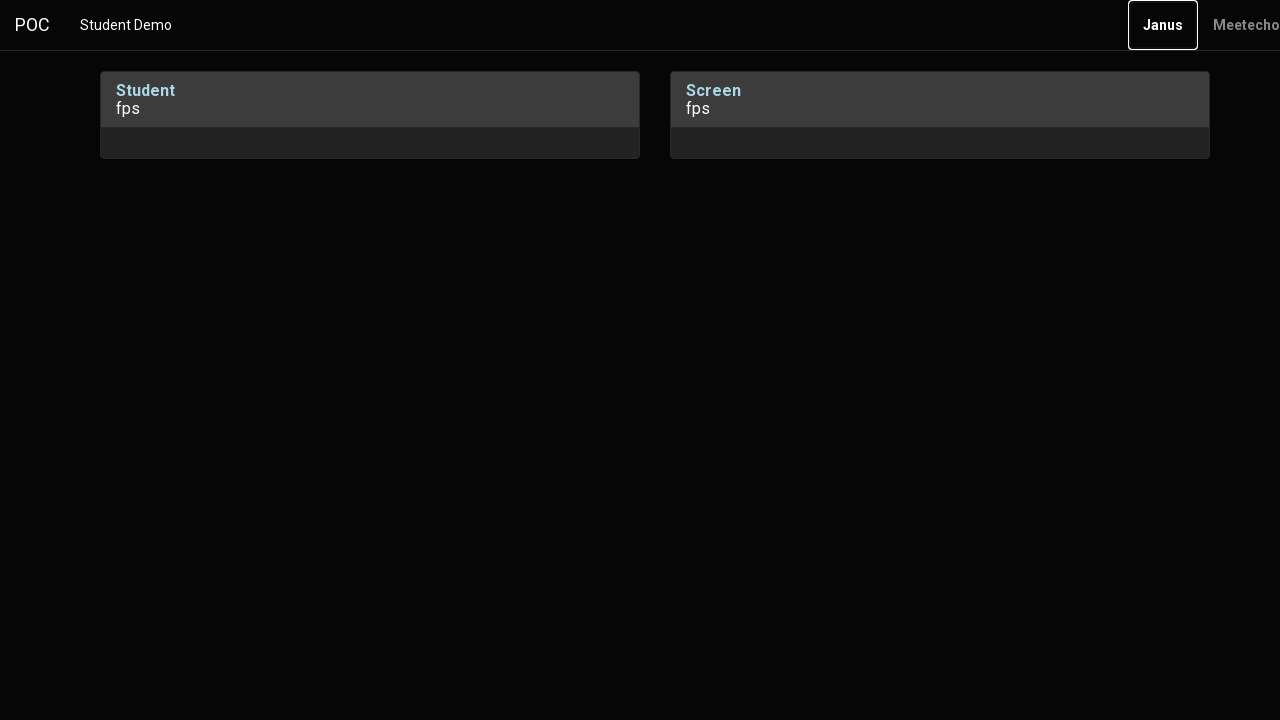

Waited 2 seconds after second Tab press
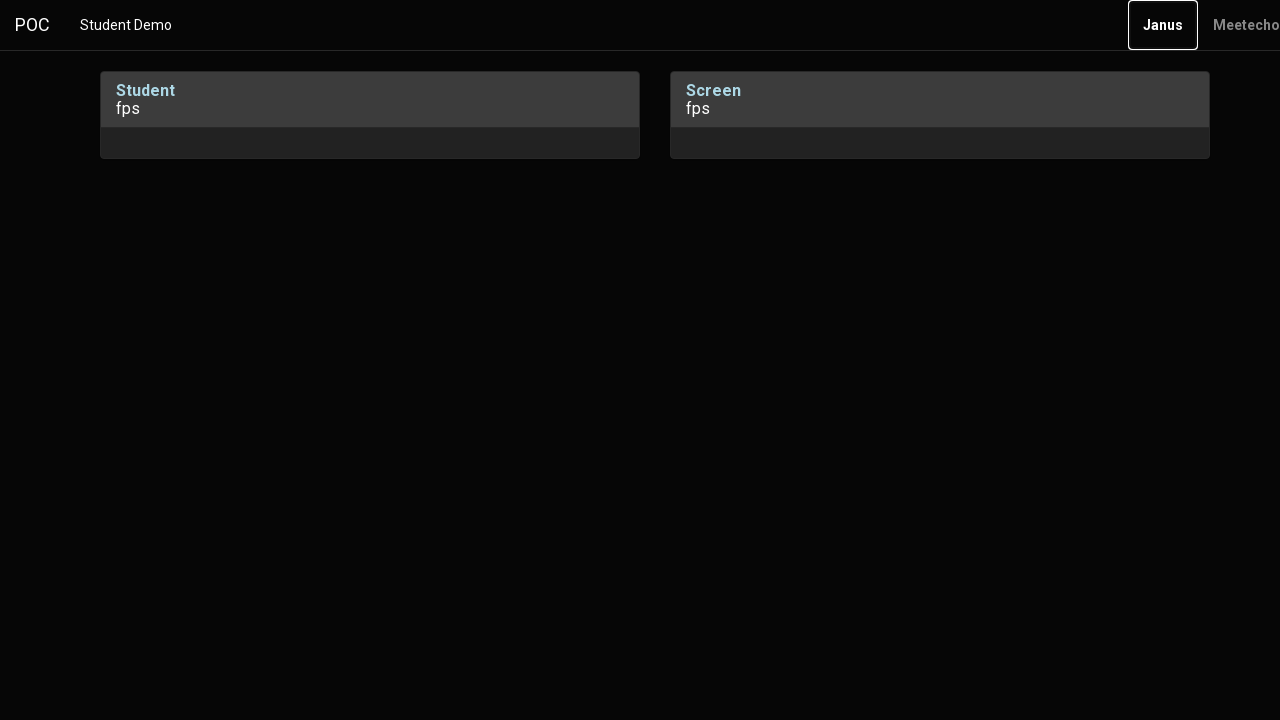

Pressed Enter to confirm final action in streaming session
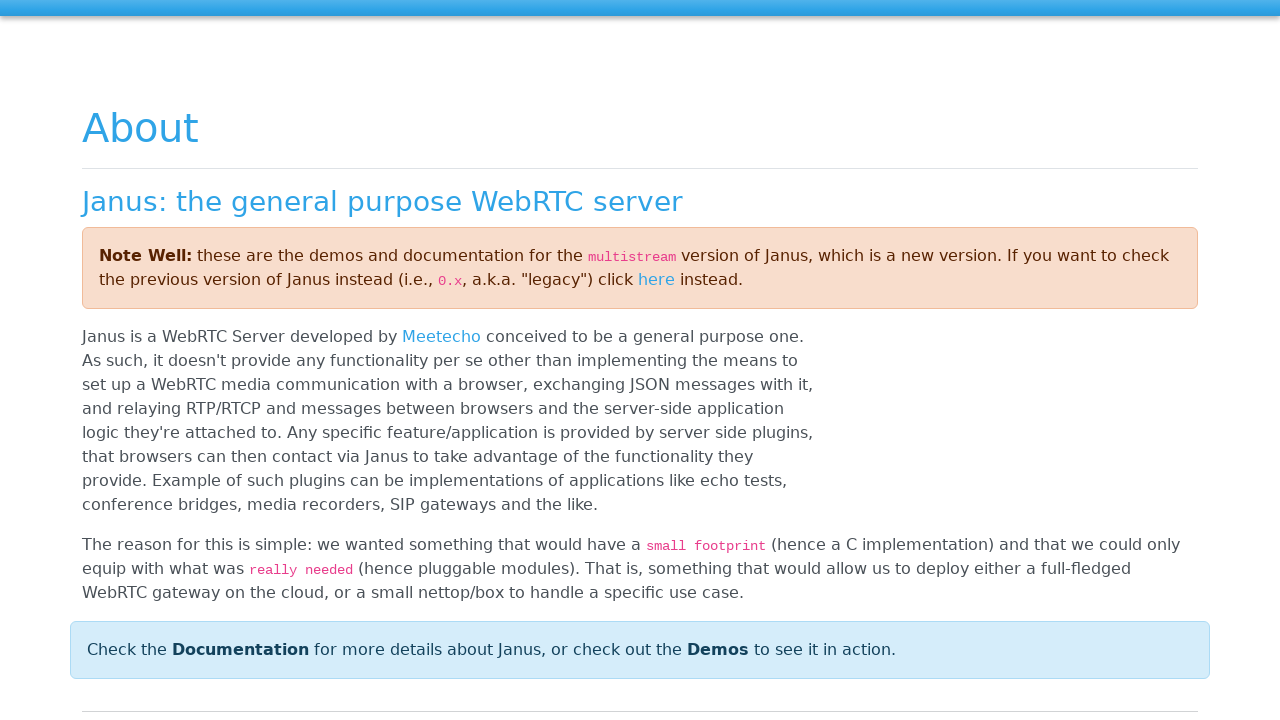

Waited 5 seconds for live streaming session to establish
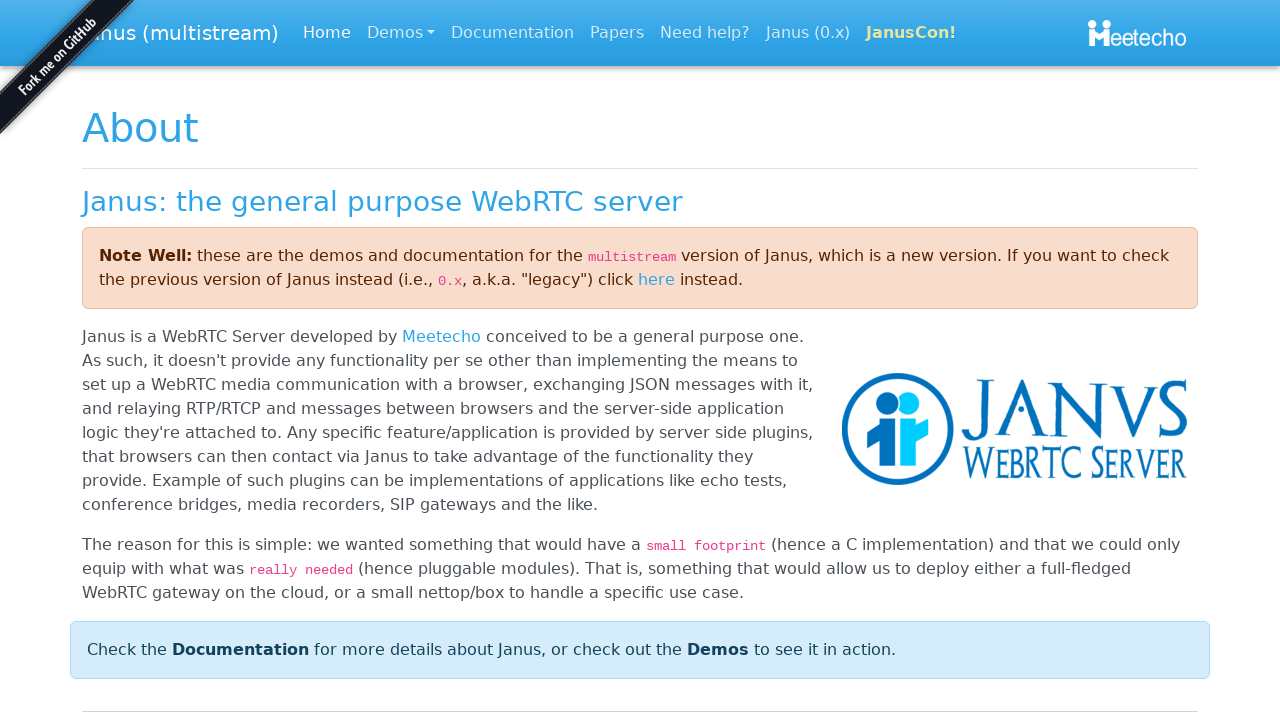

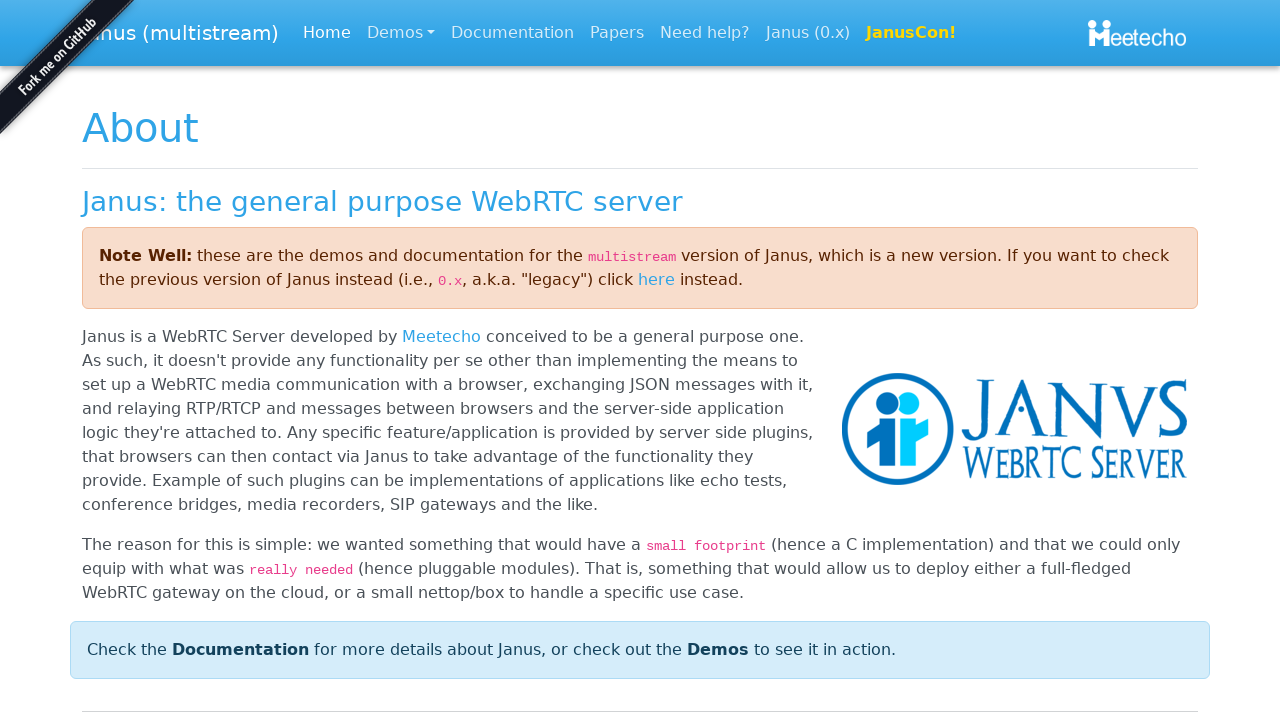